Solves a math problem by reading a value from the page, calculating the result using a logarithmic formula, filling the answer, selecting robot checkboxes, and submitting the form

Starting URL: http://suninjuly.github.io/math.html

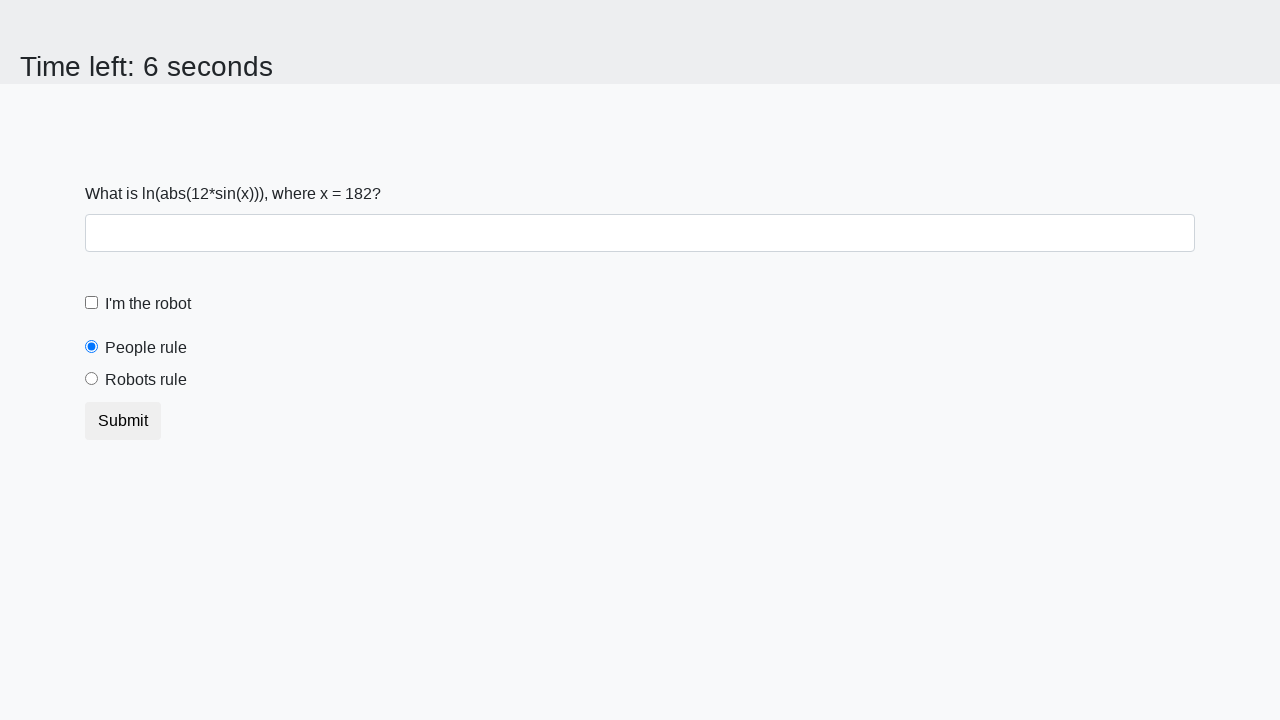

Located the input value element
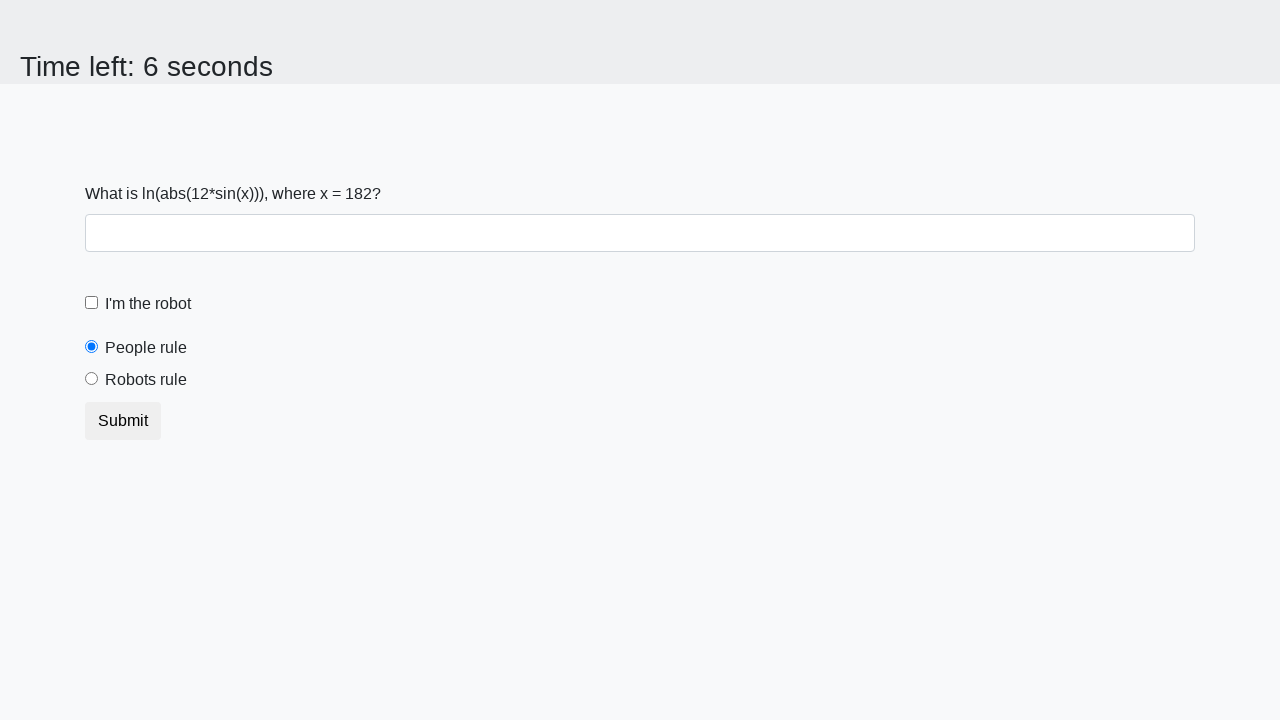

Read x value from page: 182
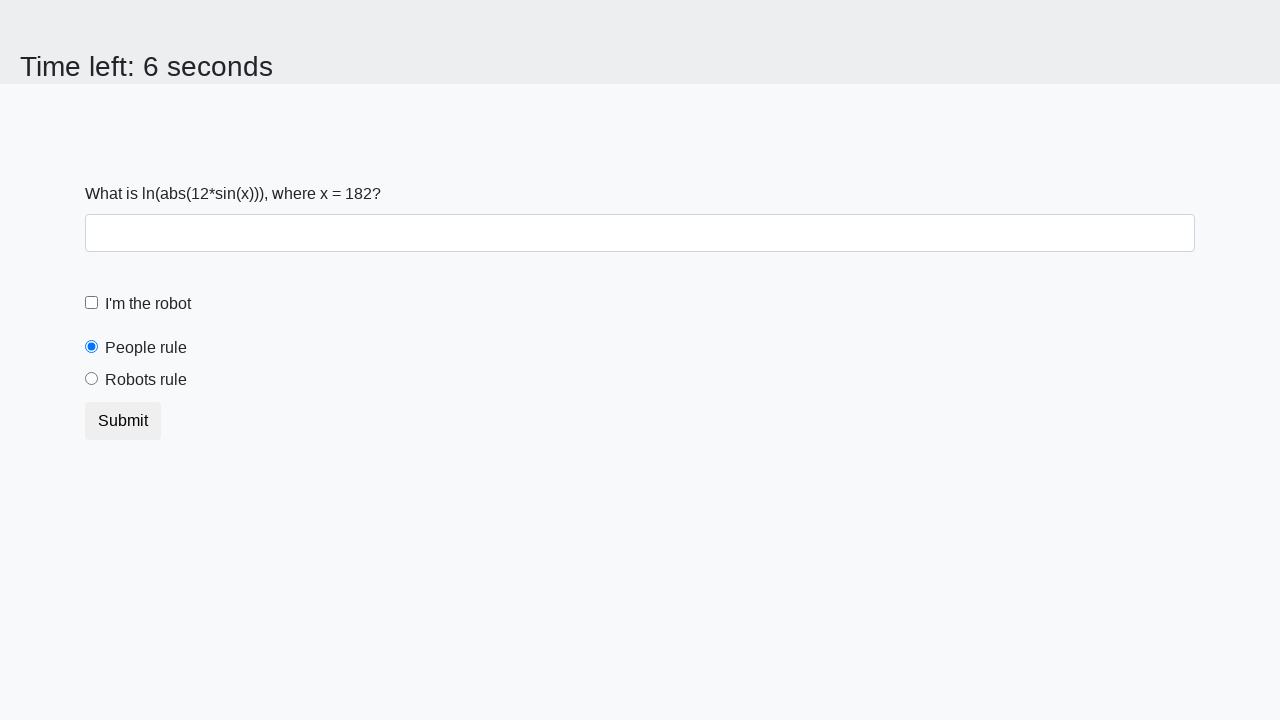

Calculated result using logarithmic formula: y = 0.927971363231174
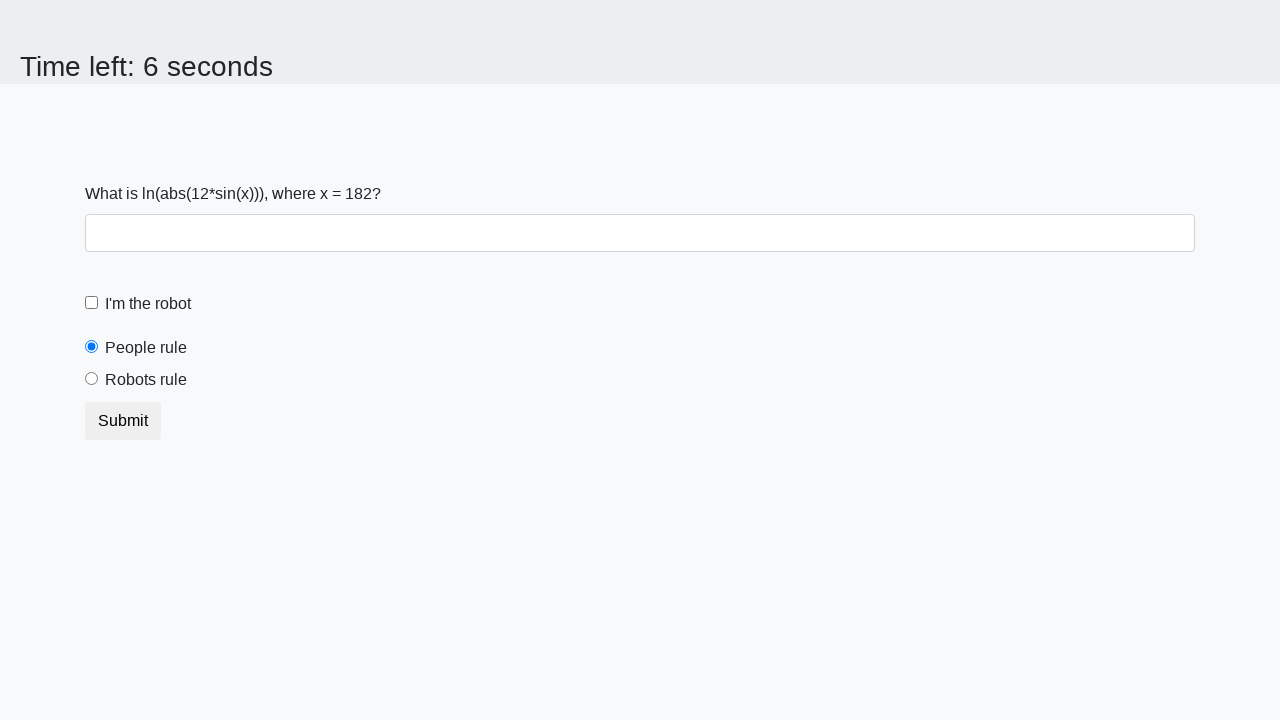

Filled answer field with calculated result on #answer
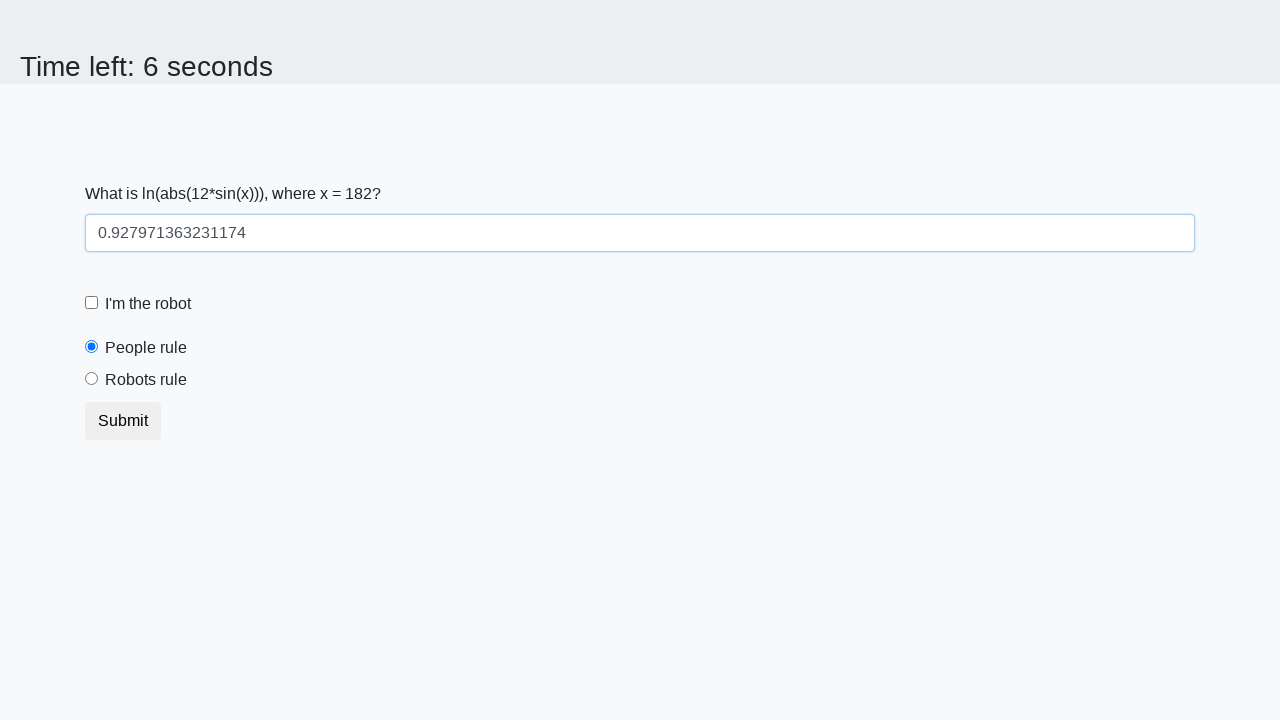

Clicked robot checkbox at (92, 303) on #robotCheckbox
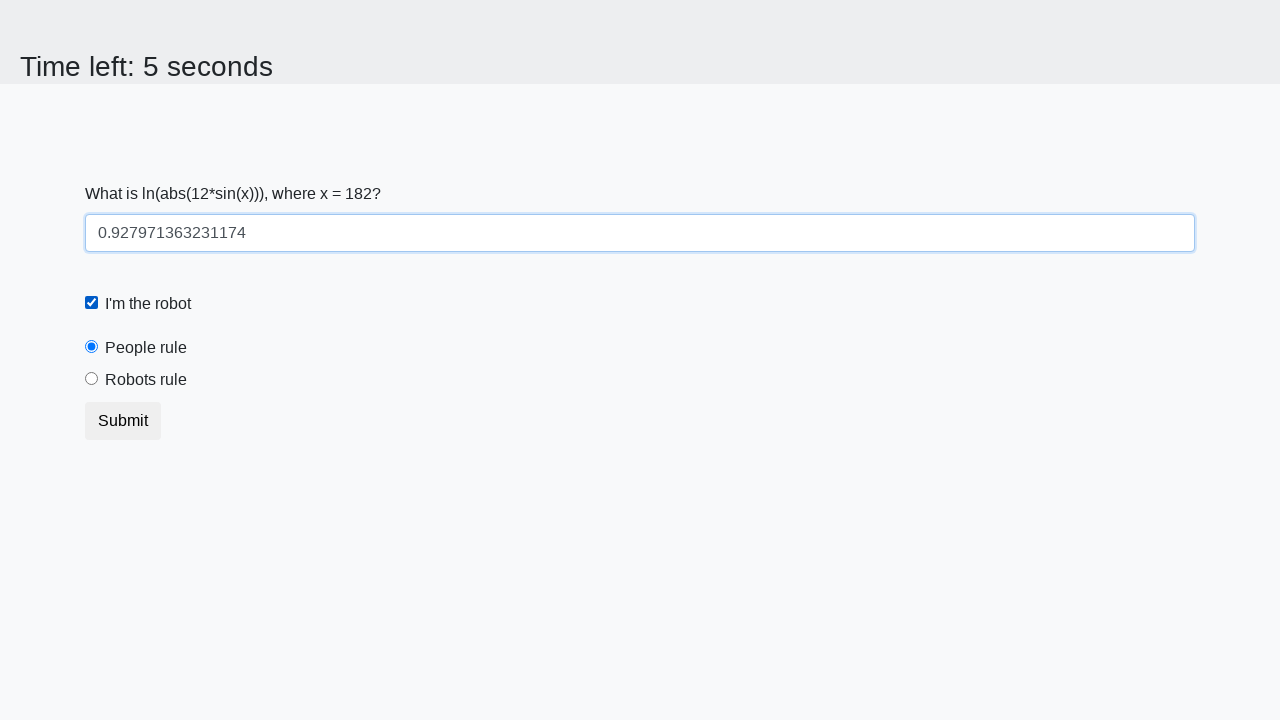

Selected robots rule radio button at (92, 379) on #robotsRule
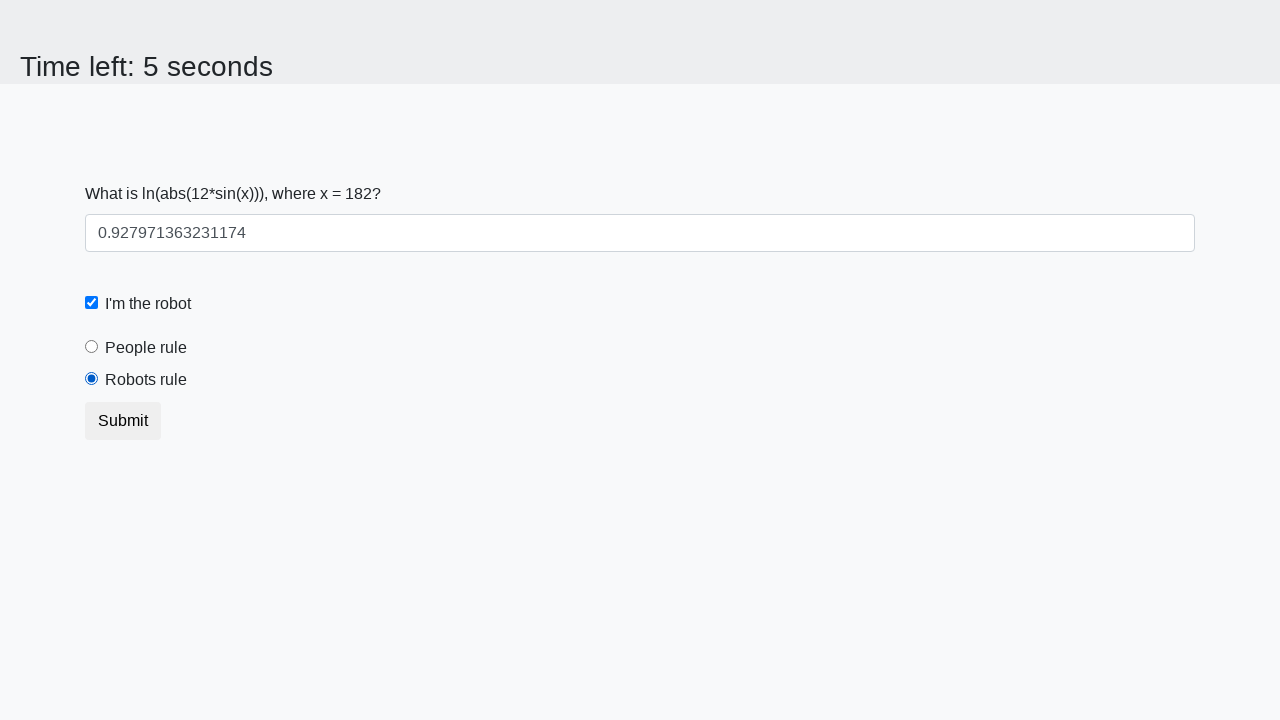

Clicked submit button to submit form at (123, 421) on [type="submit"]
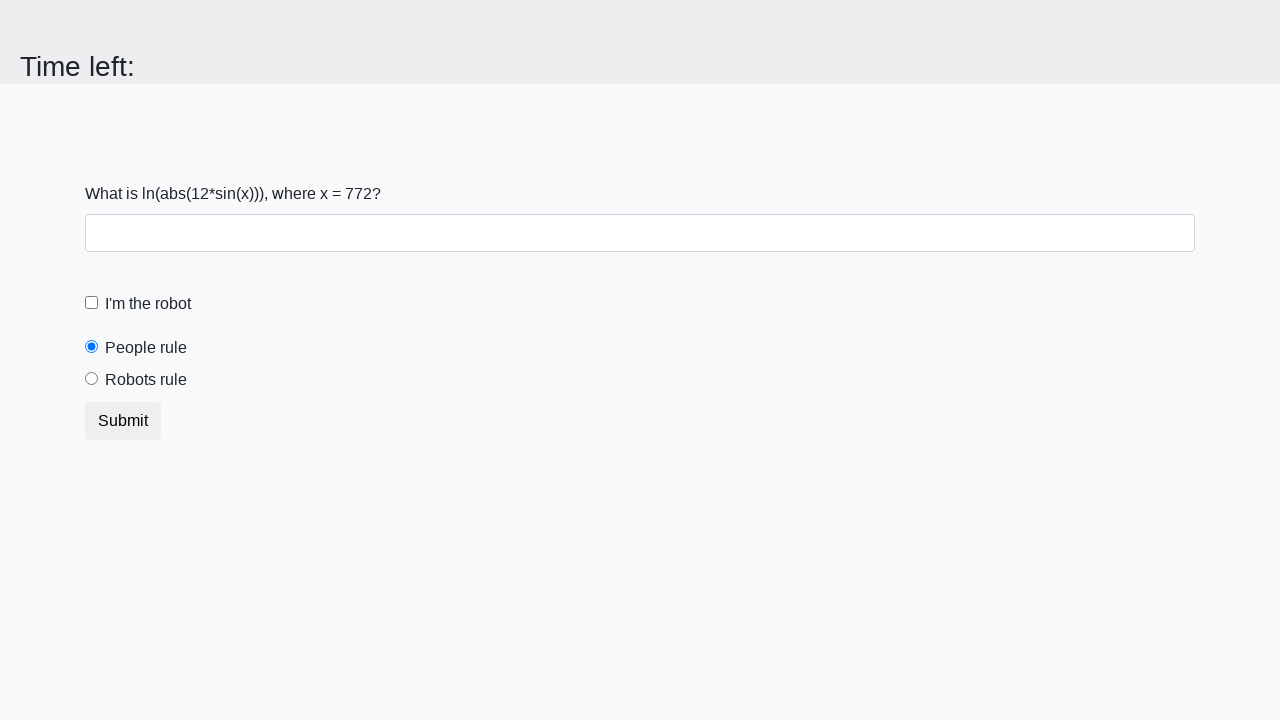

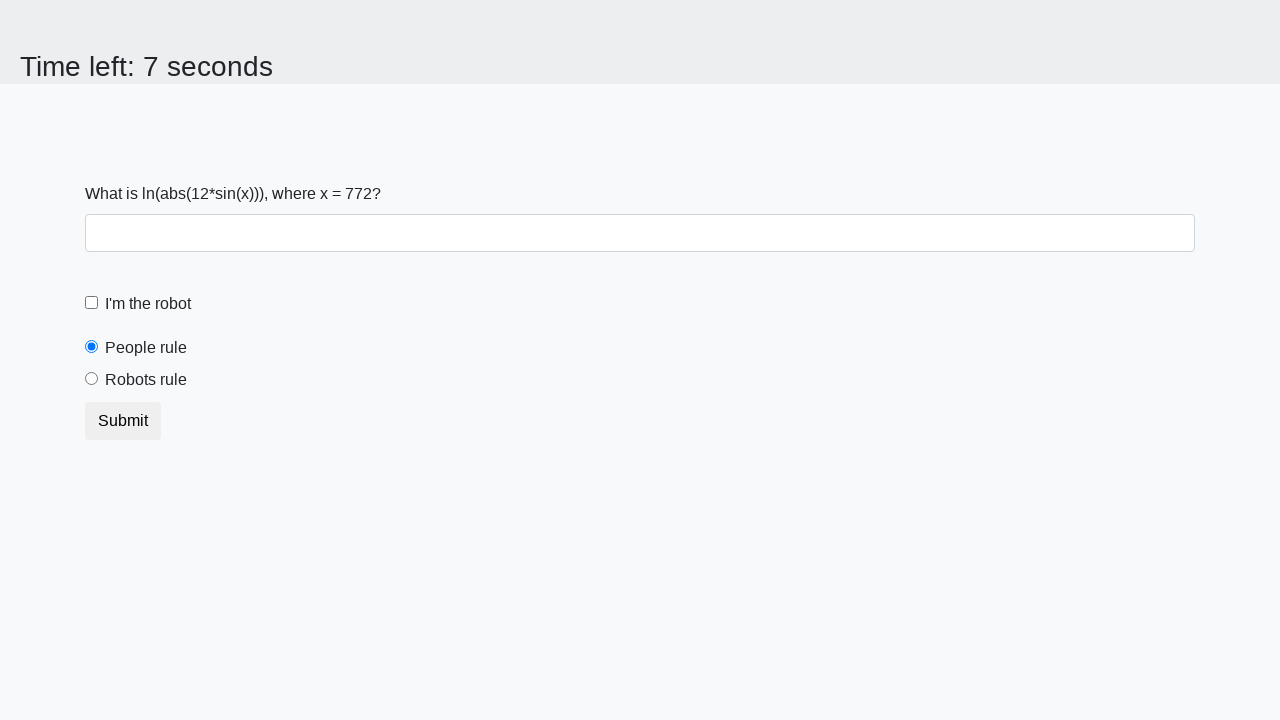